Tests that clicking the Laptops category displays products on the demoblaze e-commerce demo site

Starting URL: https://demoblaze.com/

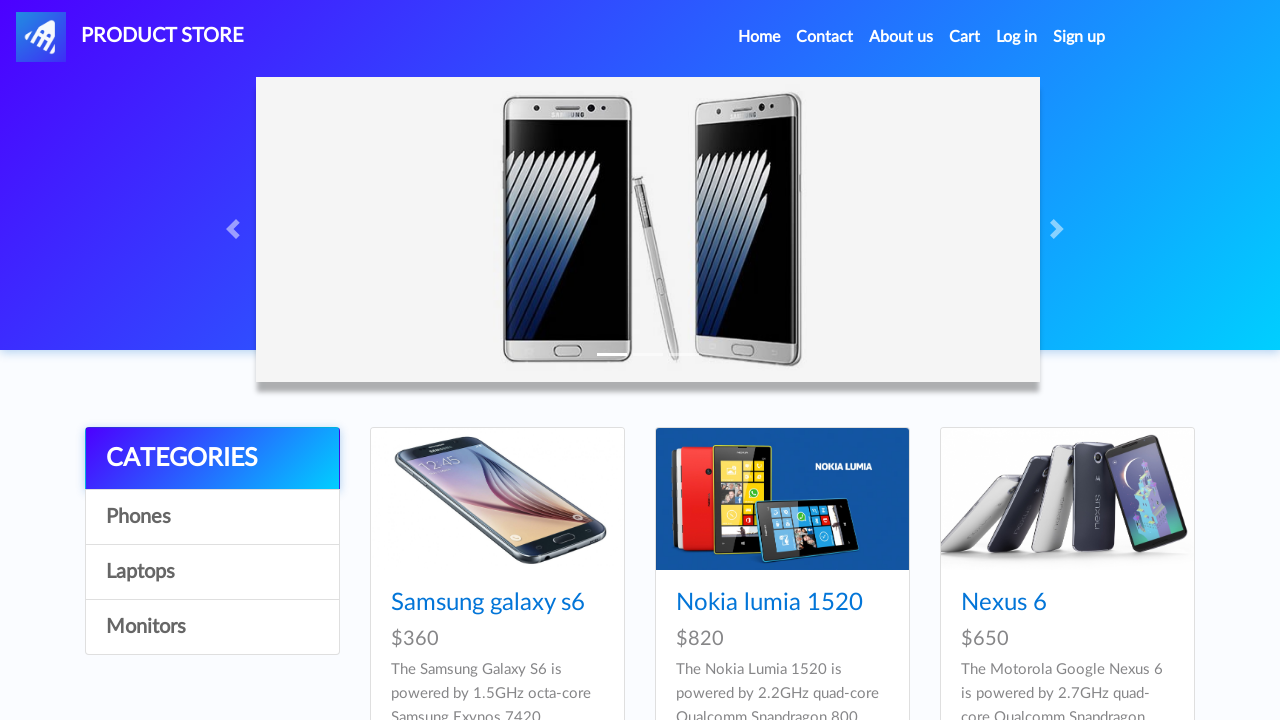

Clicked on Laptops category at (212, 572) on a:has-text('Laptops')
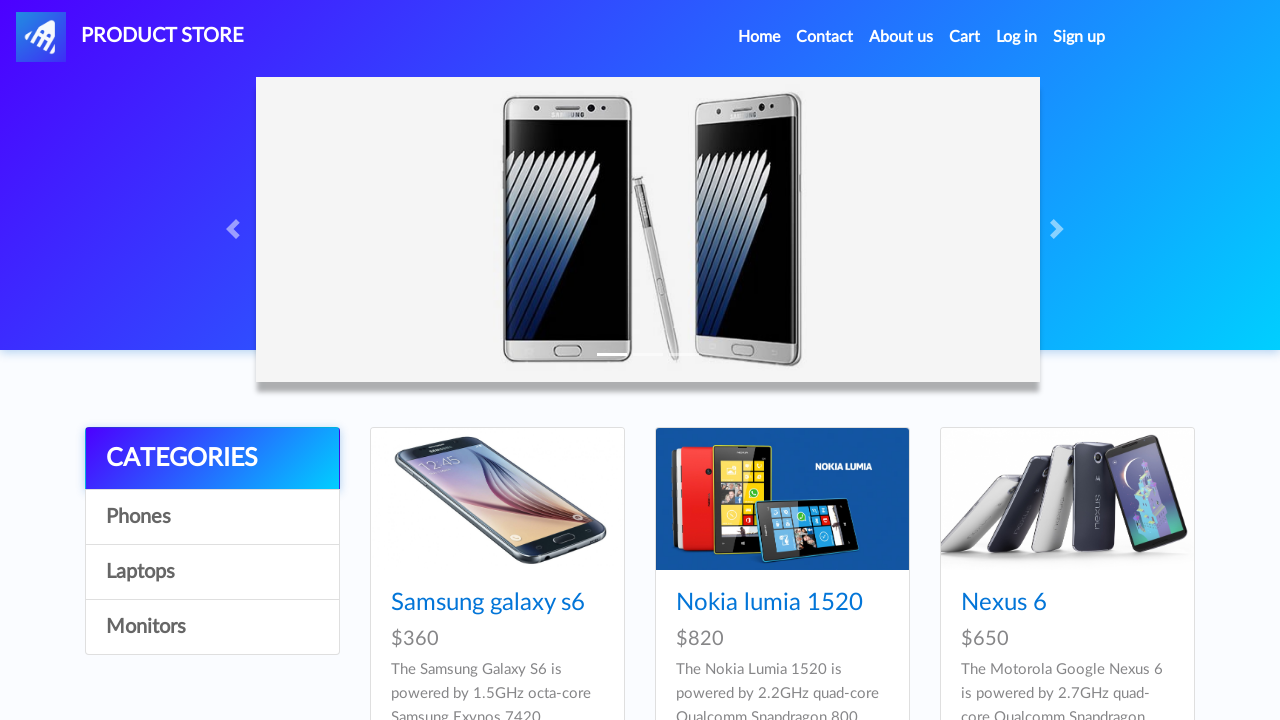

Waited for products to load in Laptops category
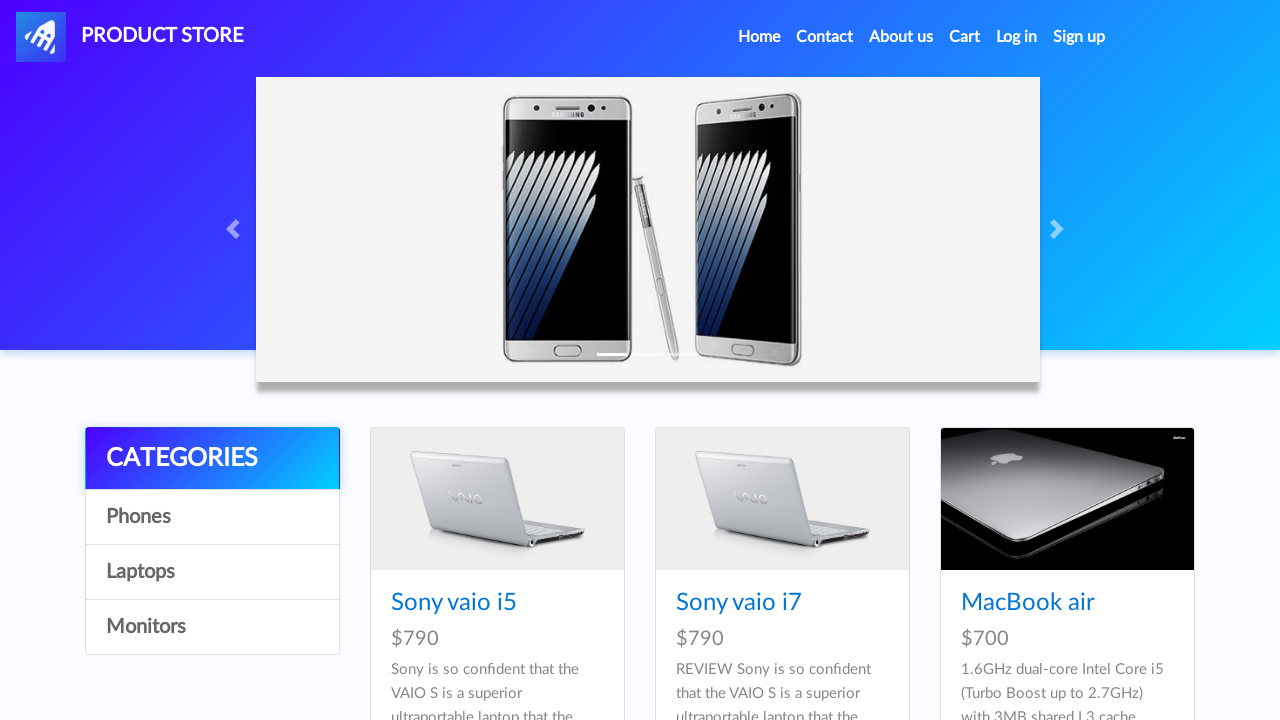

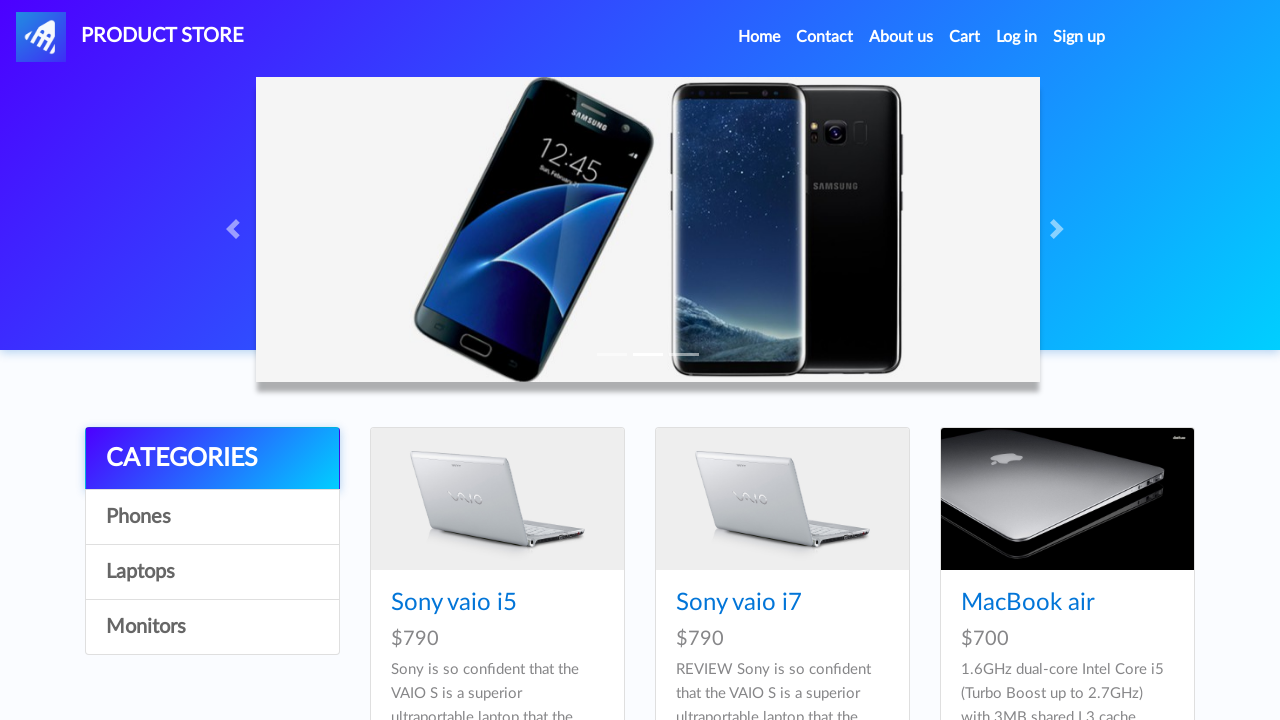